Tests iframe functionality by navigating to a frames demo page, clicking to access an iframe example, dismissing a TinyMCE editor notification, switching to the iframe context, and verifying the default content text inside the editor.

Starting URL: https://the-internet.herokuapp.com/frames

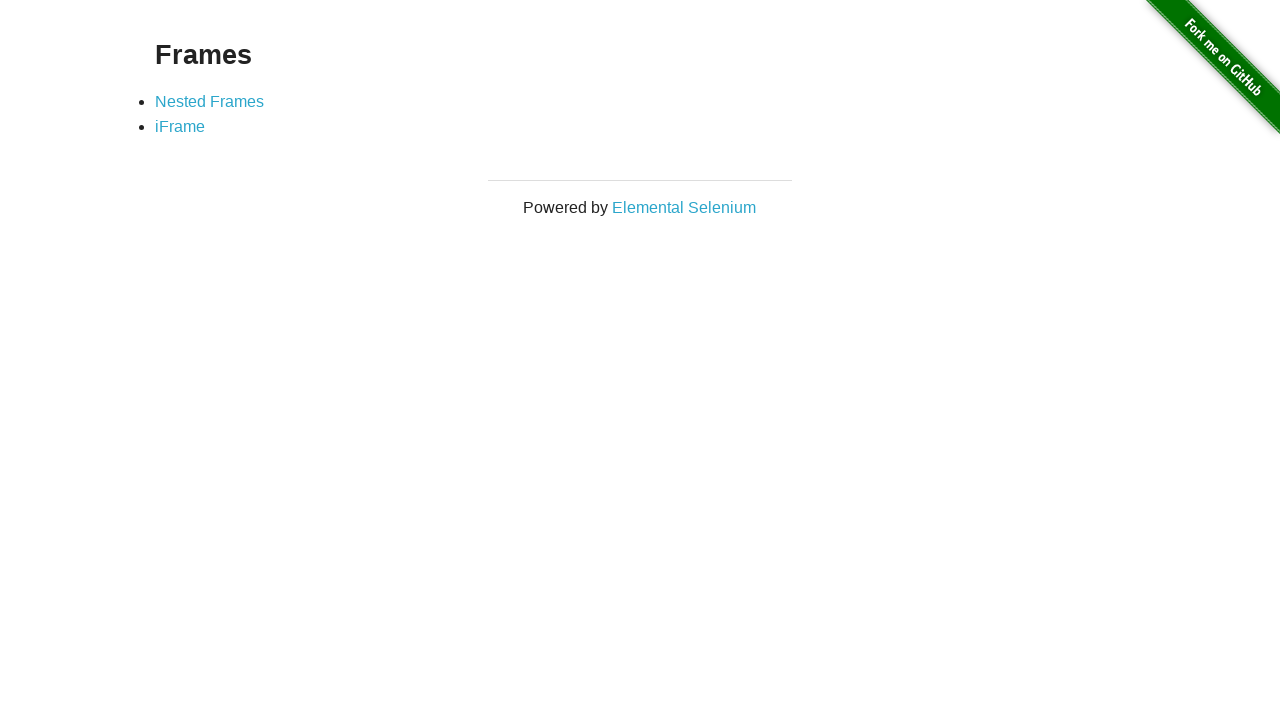

Waited for page title (h3) to be visible
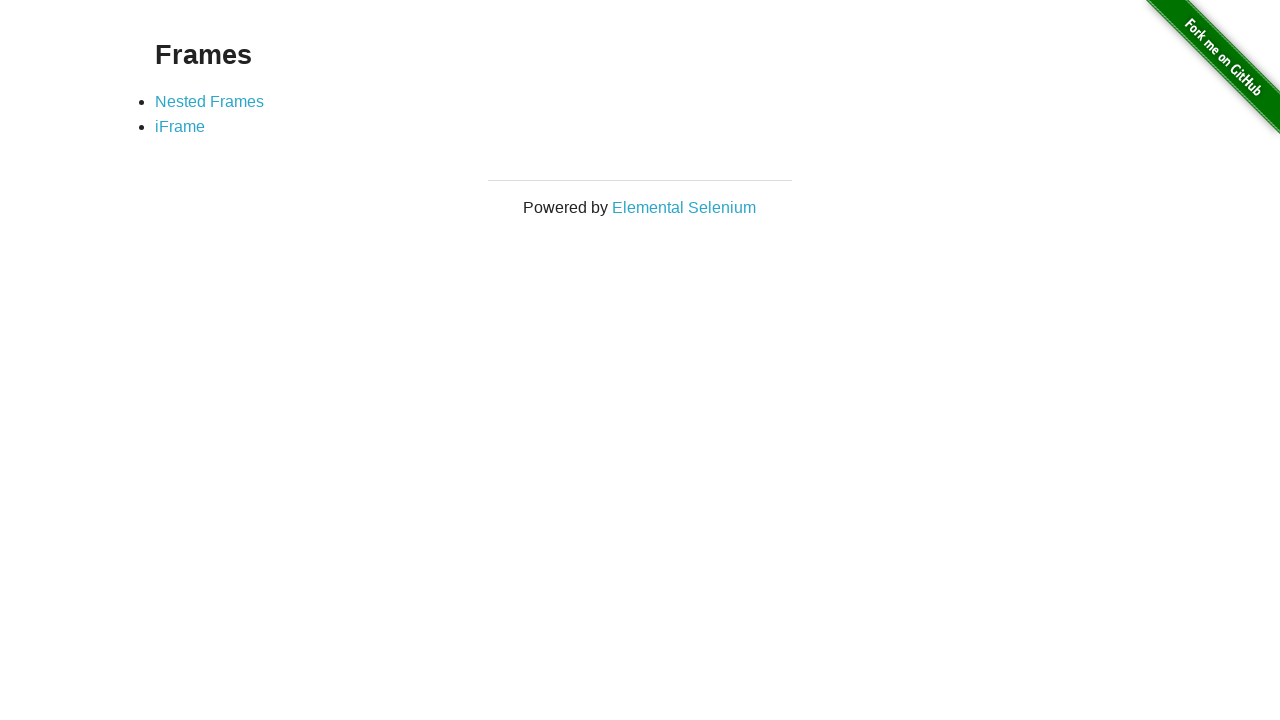

Clicked iframe link to navigate to frames demo at (180, 127) on a[href$='iframe']
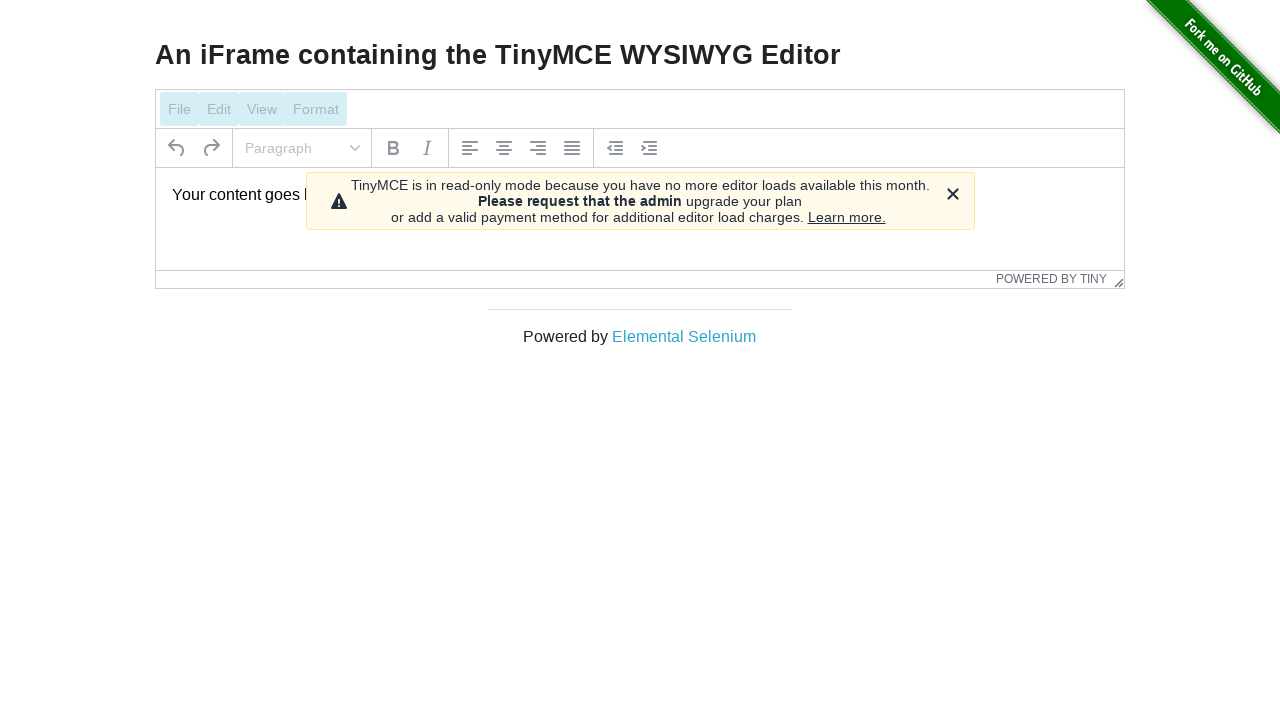

Waited for new page title to be visible
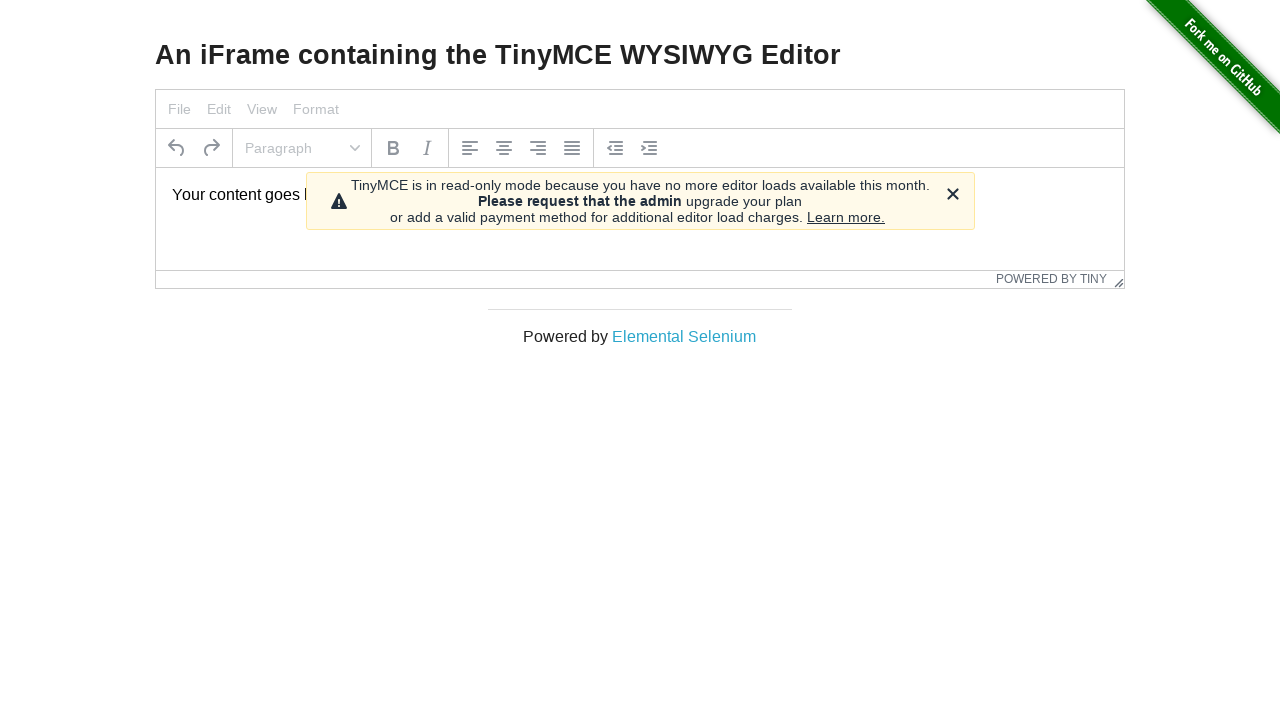

Dismissed TinyMCE editor notification at (952, 194) on .tox-notification__dismiss.tox-button.tox-button--naked.tox-button--icon
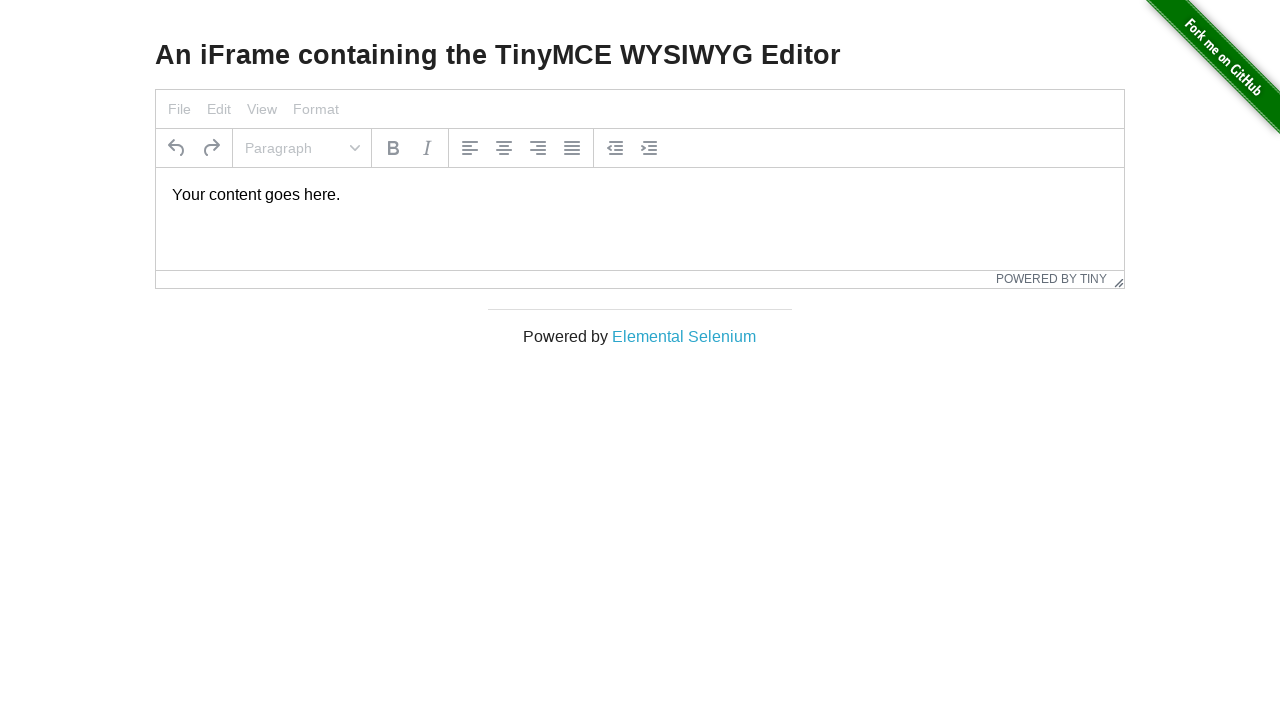

Located iframe context (mce_0_ifr)
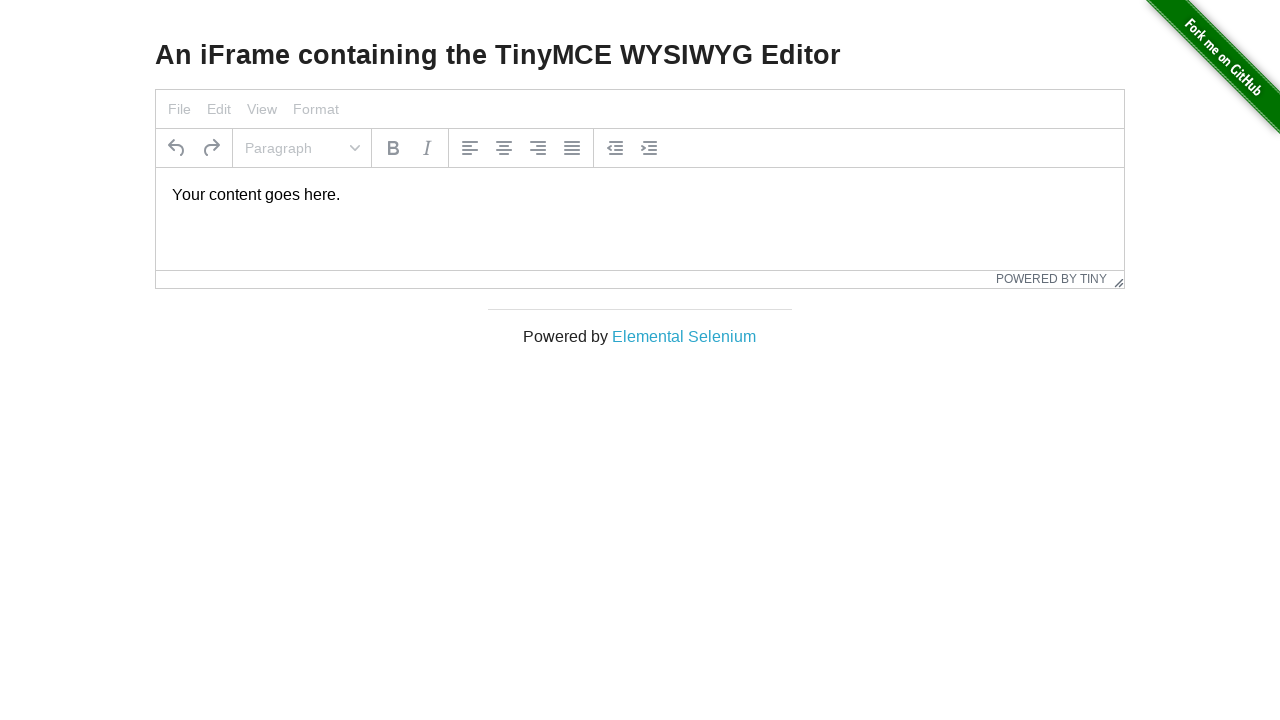

Located tinymce content element within iframe
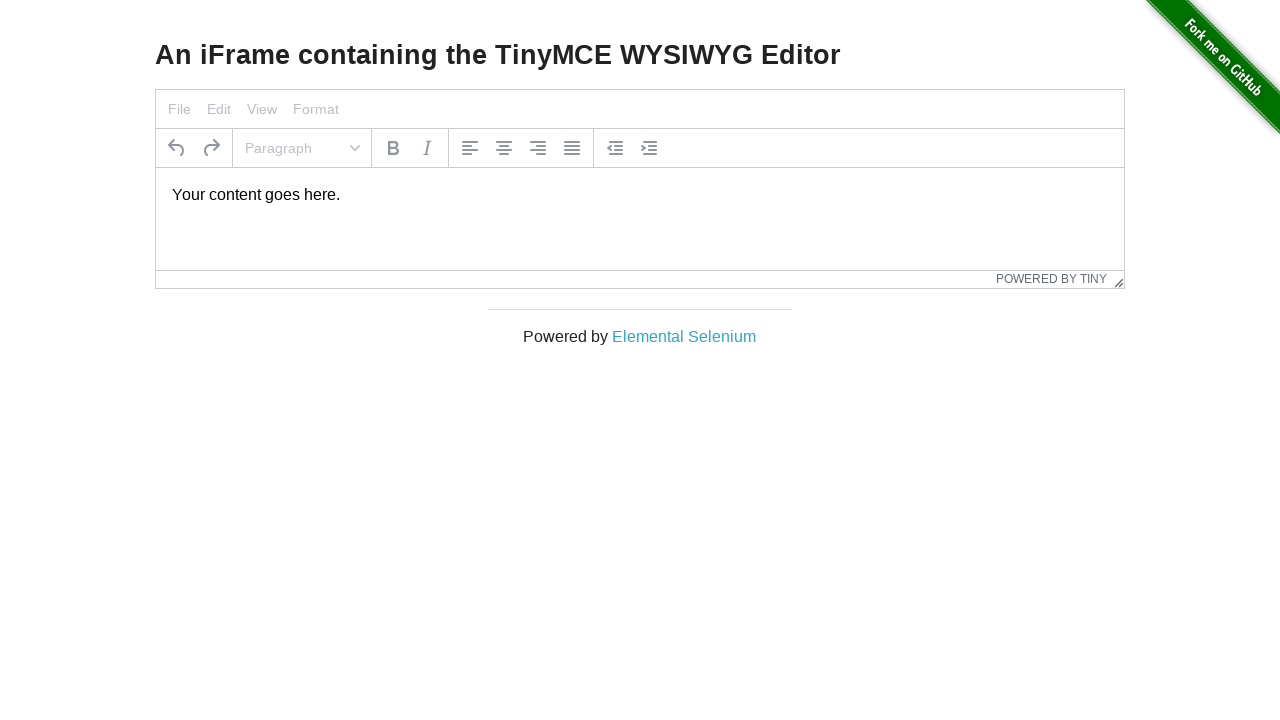

Waited for tinymce content to be visible
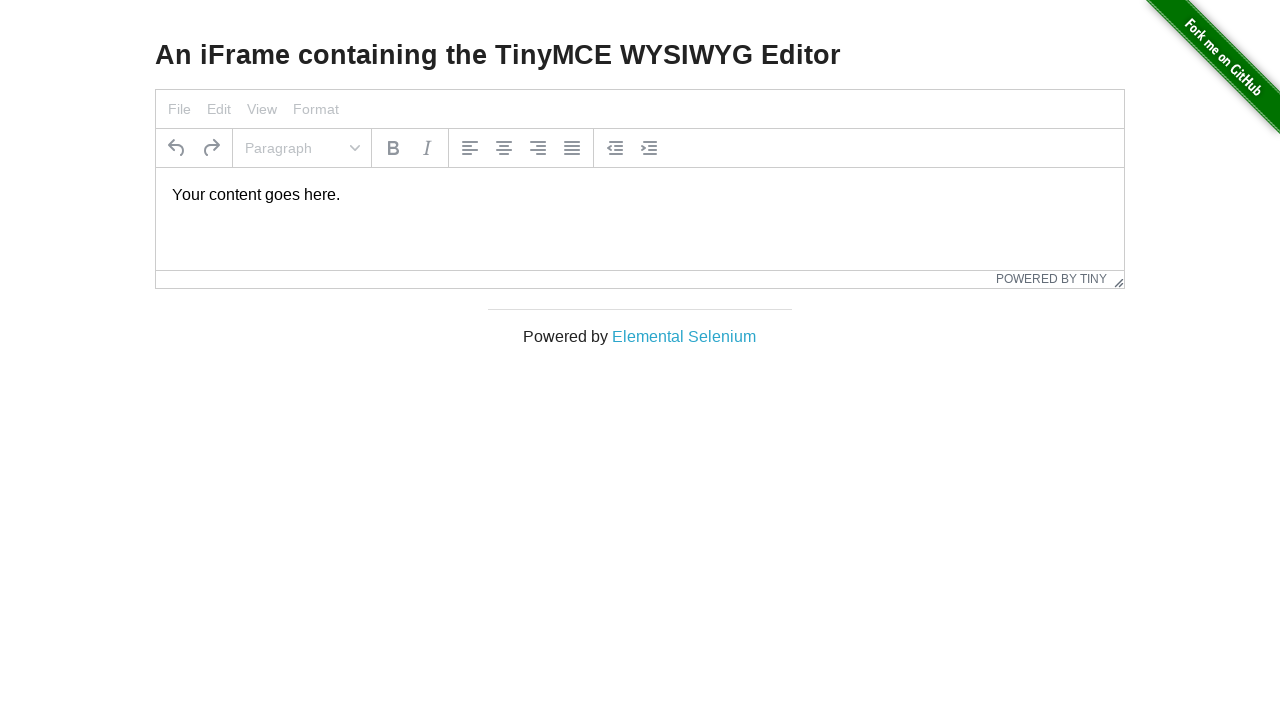

Verified default content text 'Your content goes here.' matches expected value
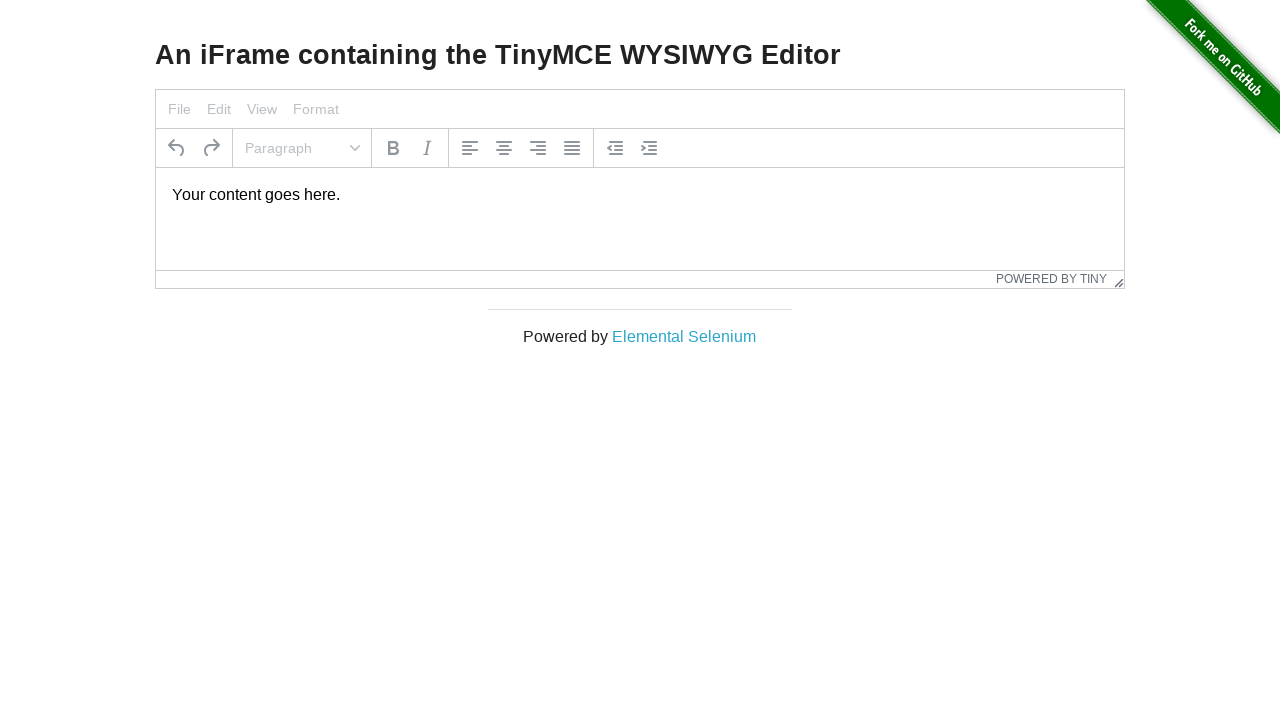

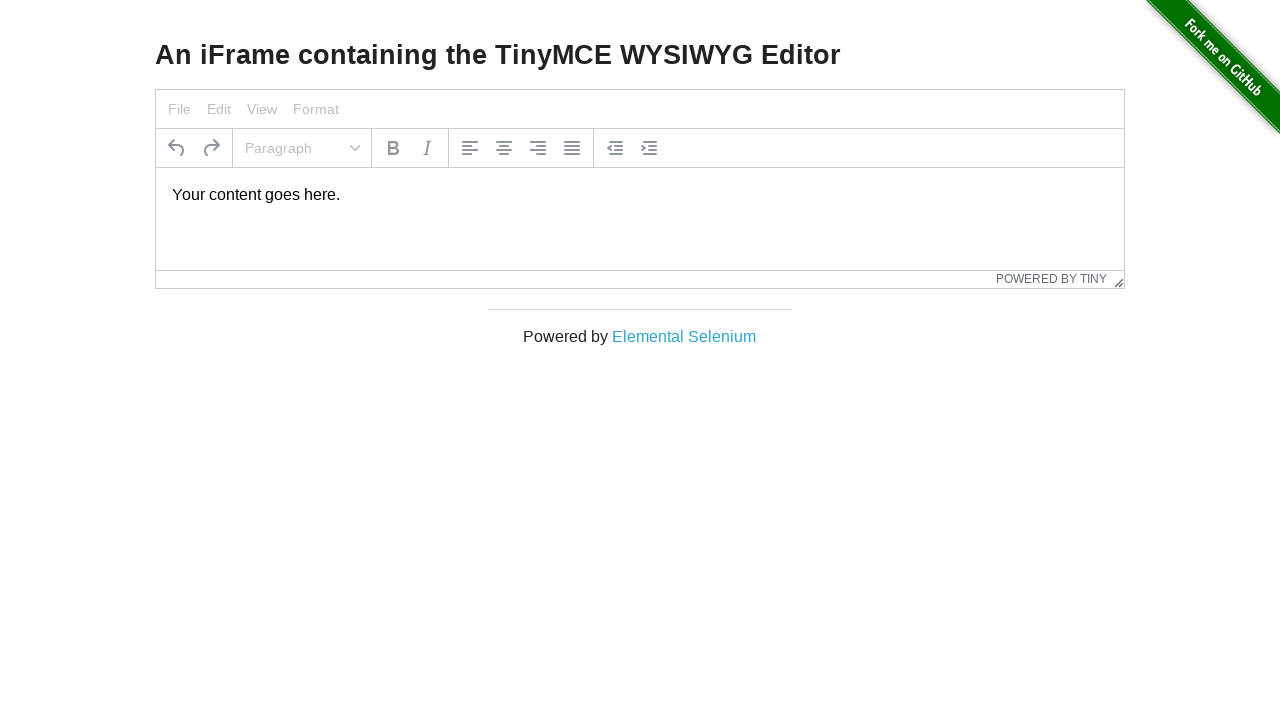